Tests a registration form by filling in first name, last name, and email fields, submitting the form, and verifying the success message is displayed.

Starting URL: http://suninjuly.github.io/registration1.html

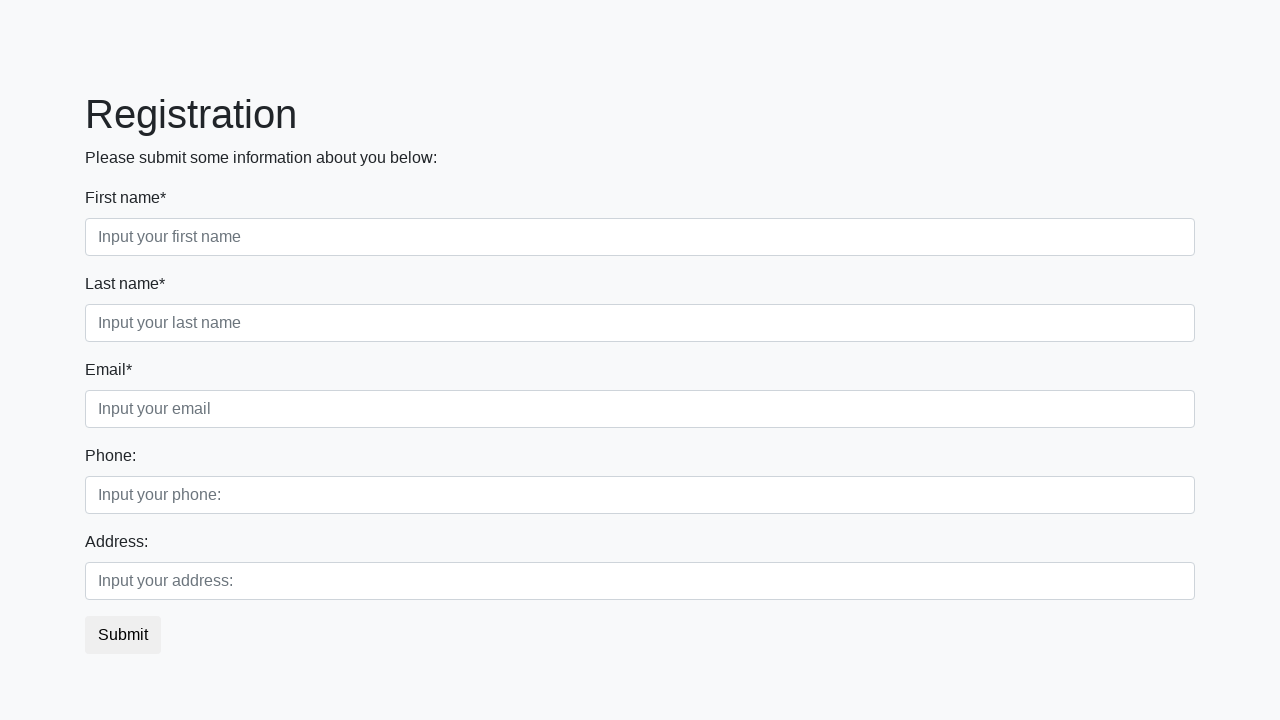

Filled first name field with 'Ivan' on input[placeholder*='first']
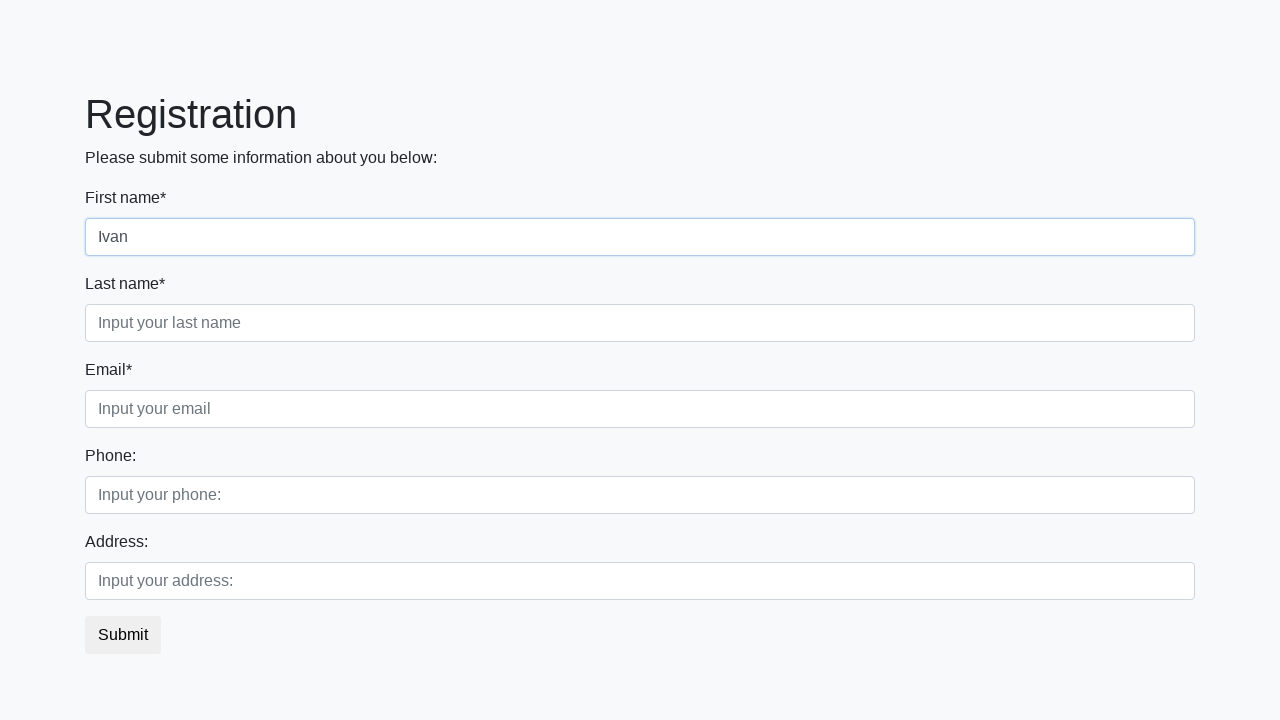

Filled last name field with 'Petrov' on input[placeholder*='last']
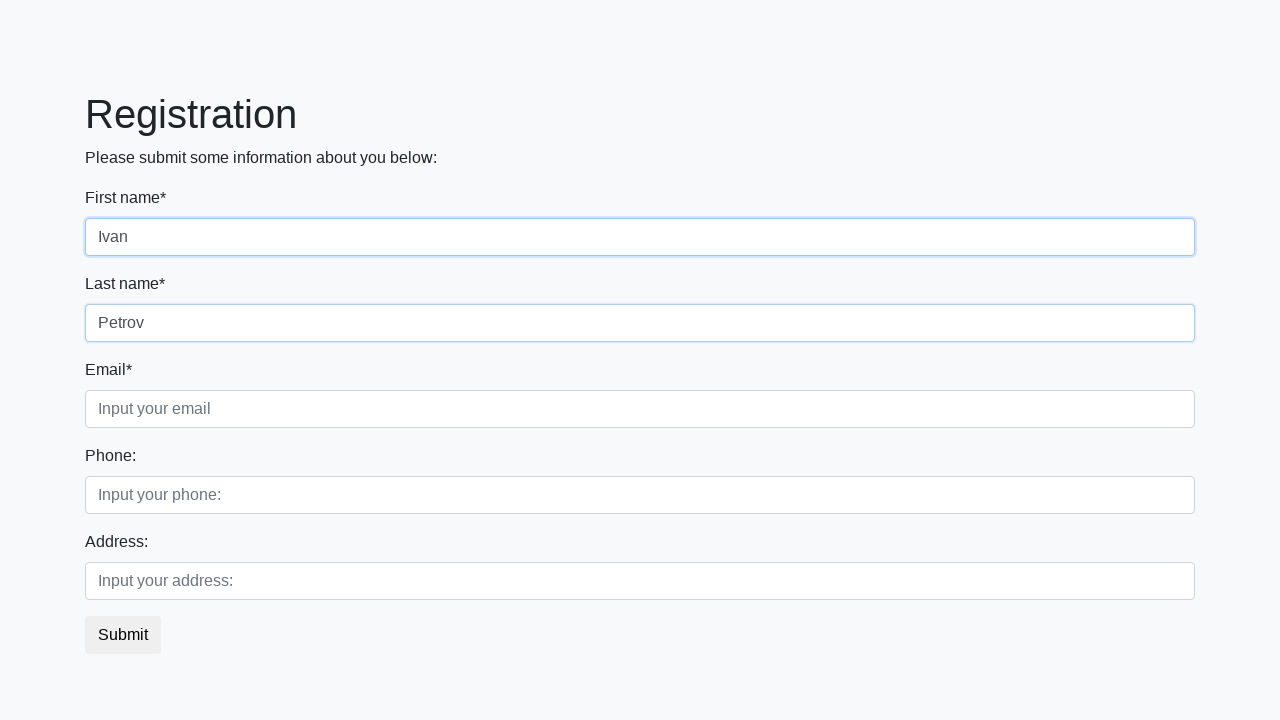

Filled email field with 'petrov@email.com' on input[placeholder*='email']
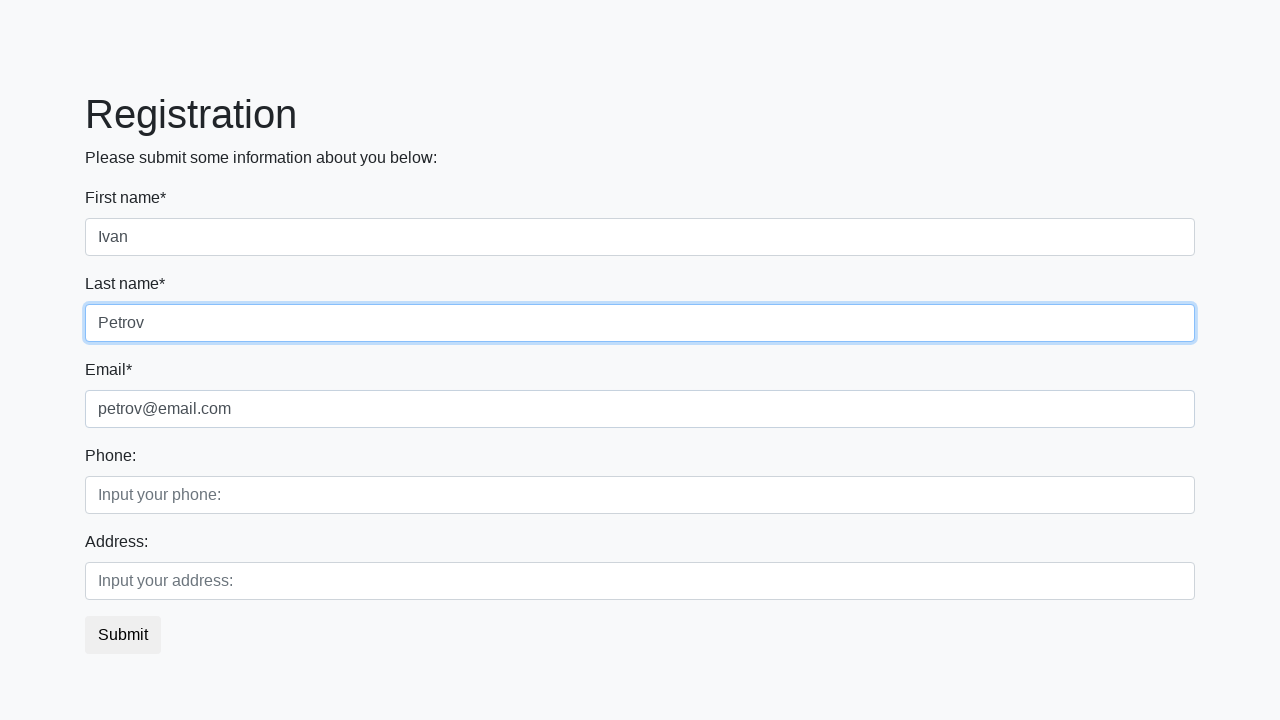

Clicked submit button to register at (123, 635) on button.btn
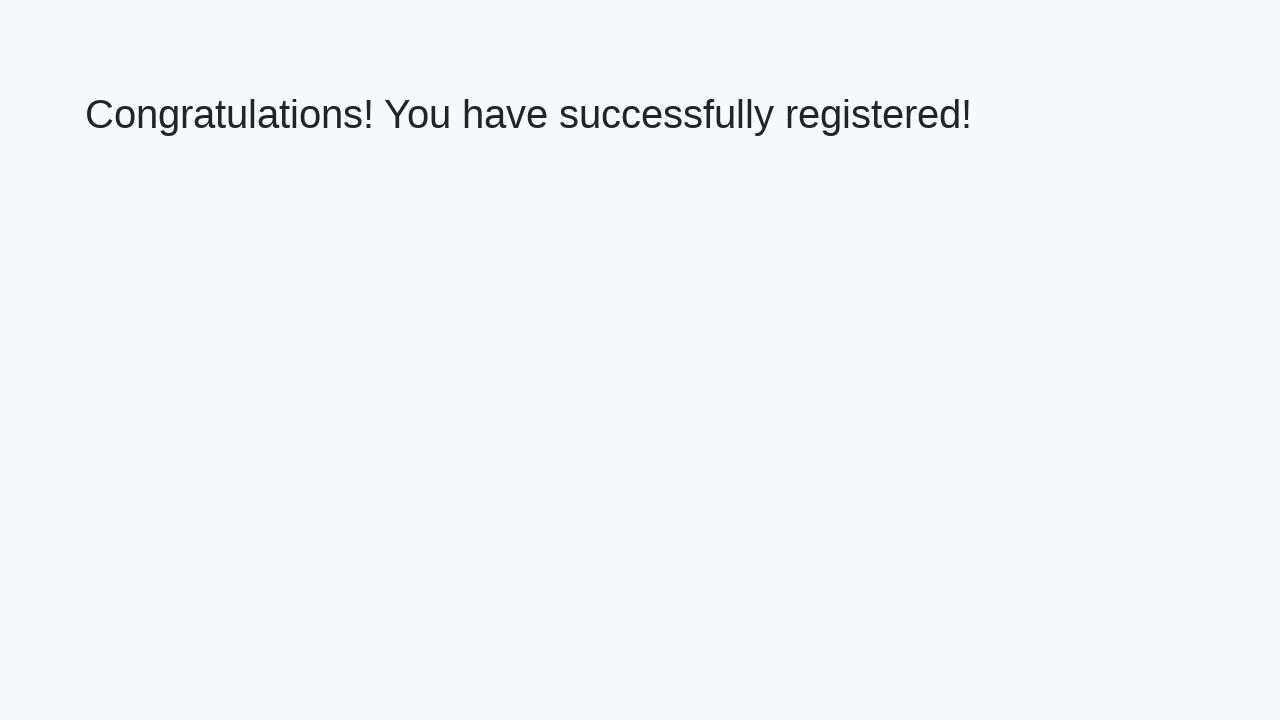

Success message heading loaded
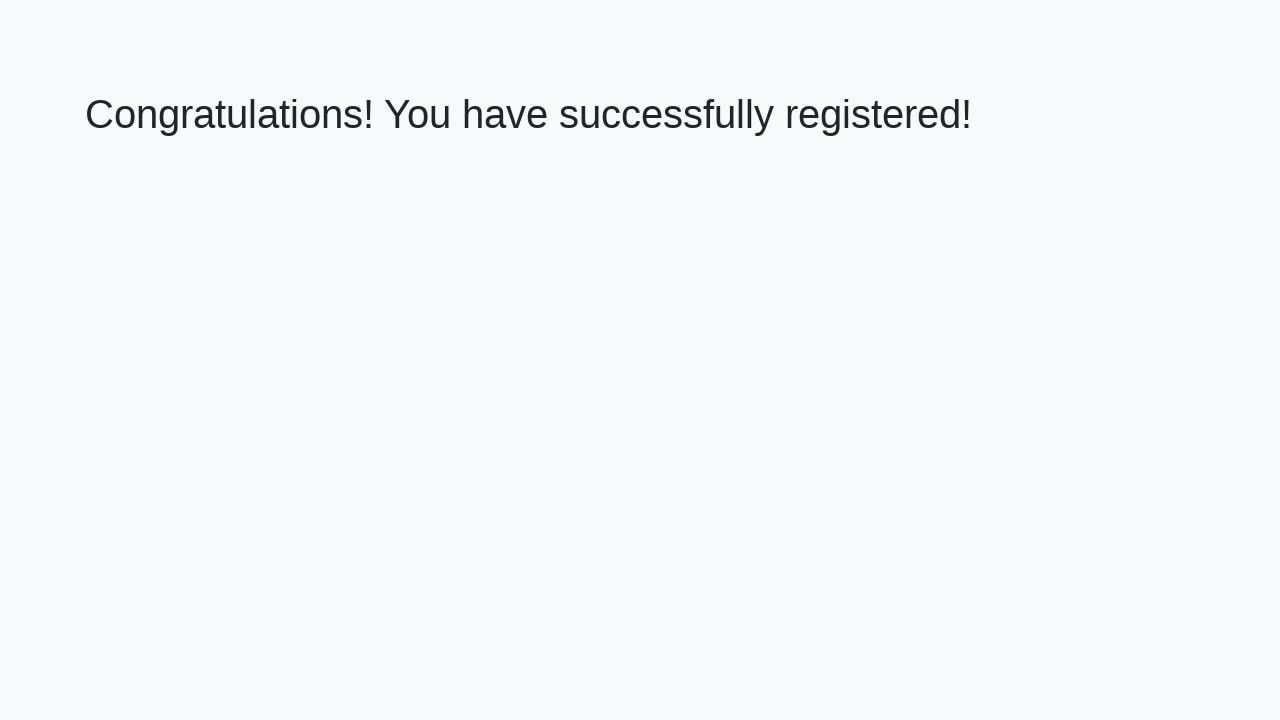

Retrieved success message: 'Congratulations! You have successfully registered!'
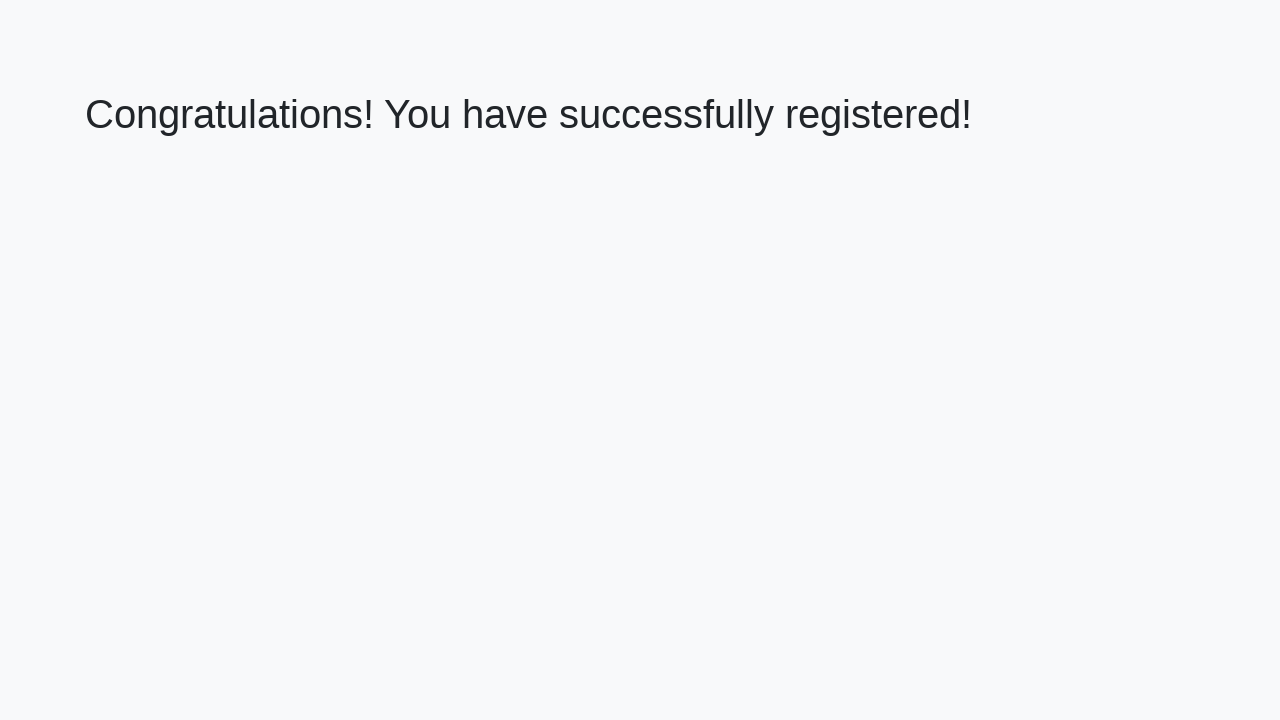

Verified success message matches expected text
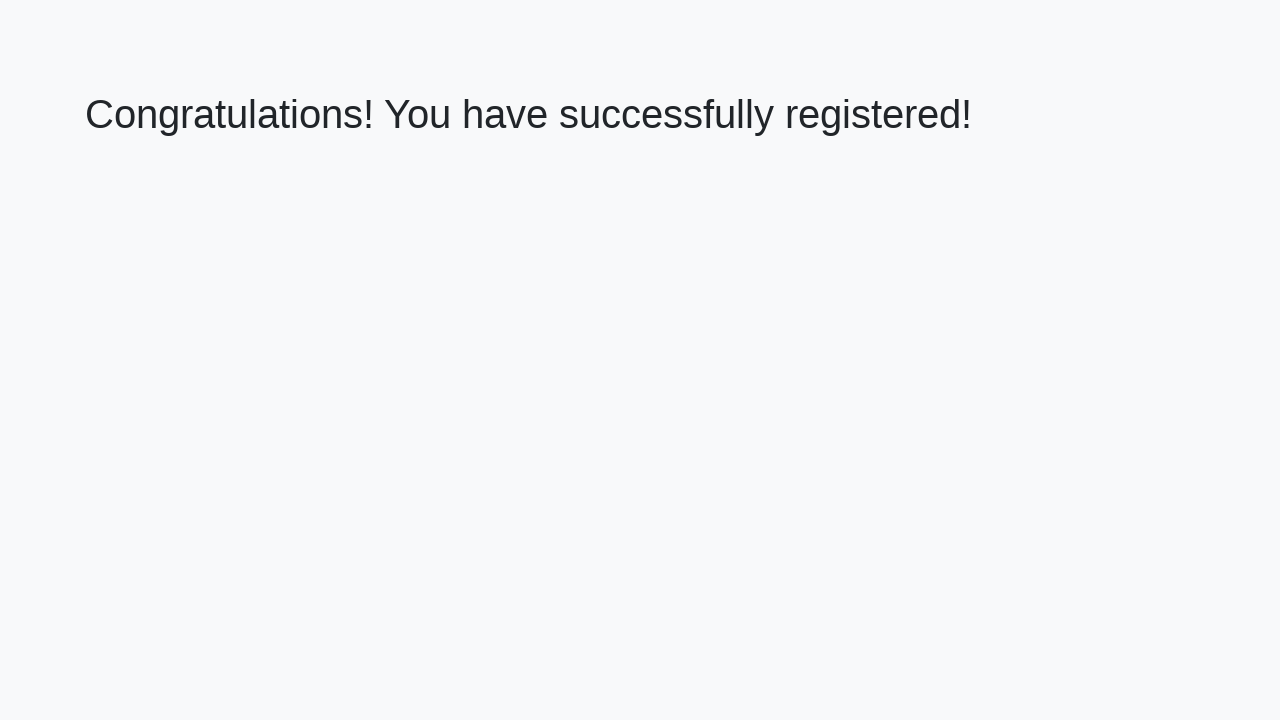

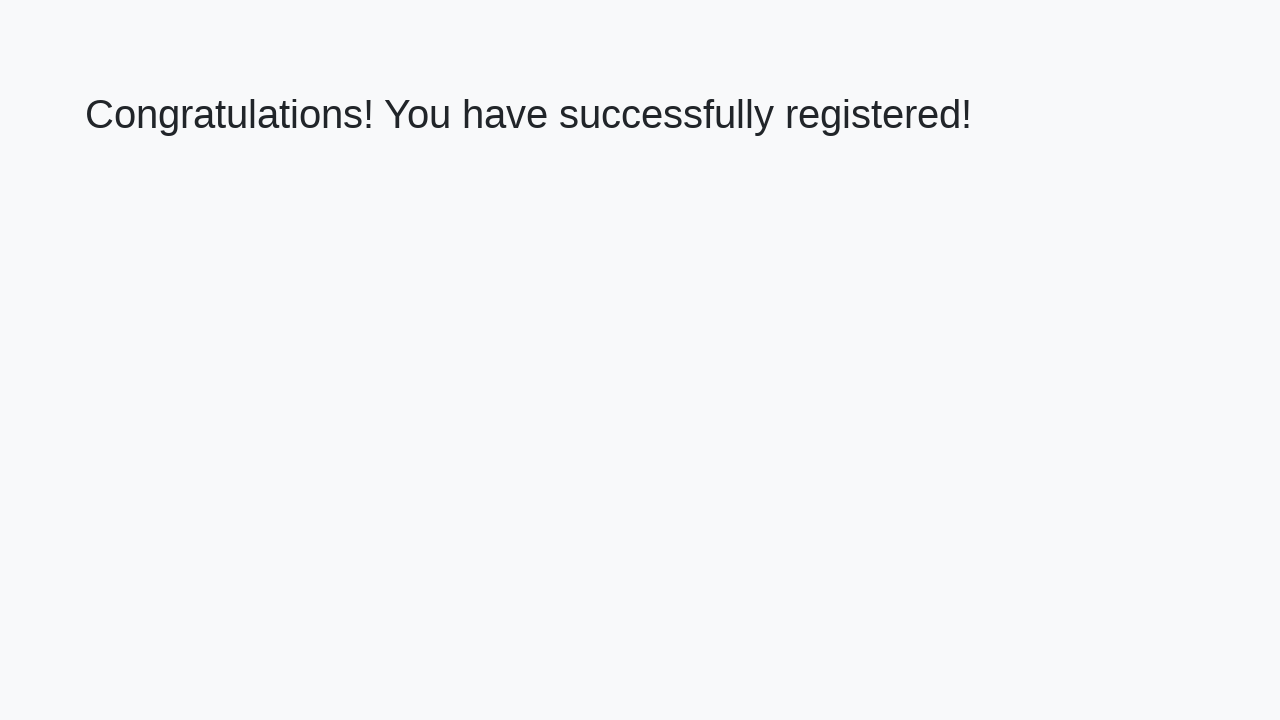